Clicks the "Open Tab" button to open a new browser tab and retrieves the titles of both parent and child tabs

Starting URL: https://rahulshettyacademy.com/AutomationPractice/

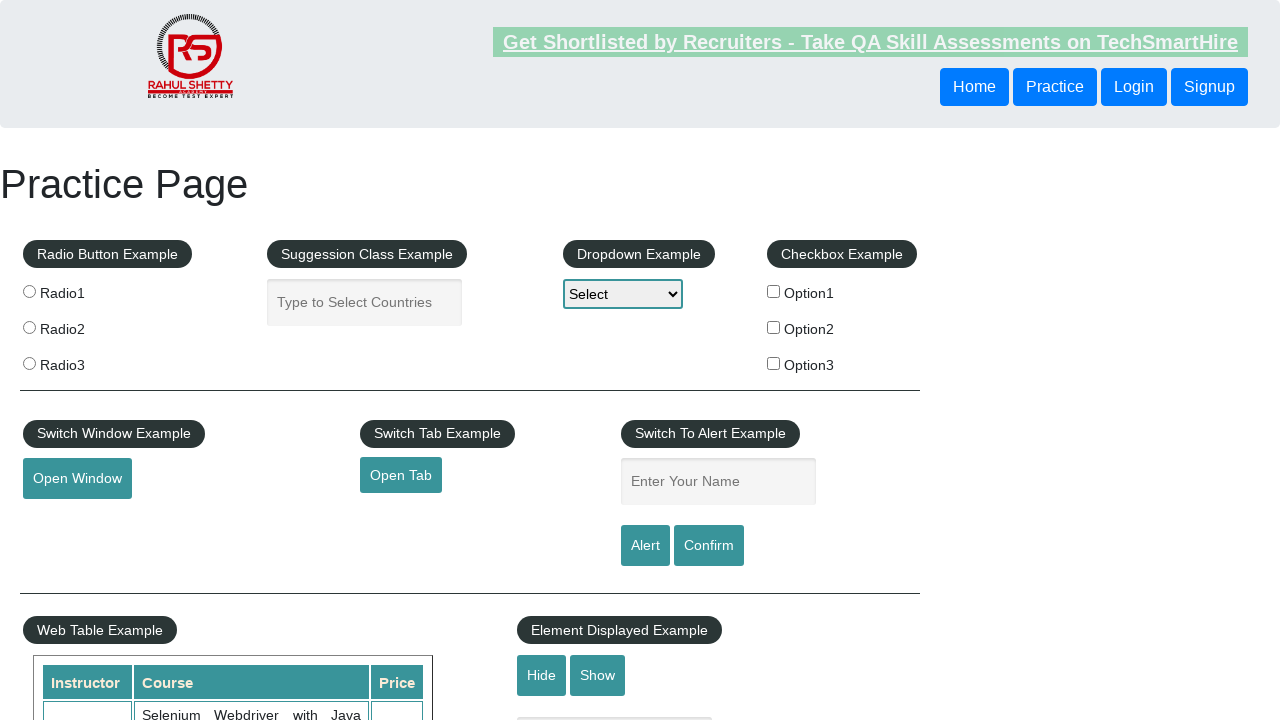

Retrieved parent tab title
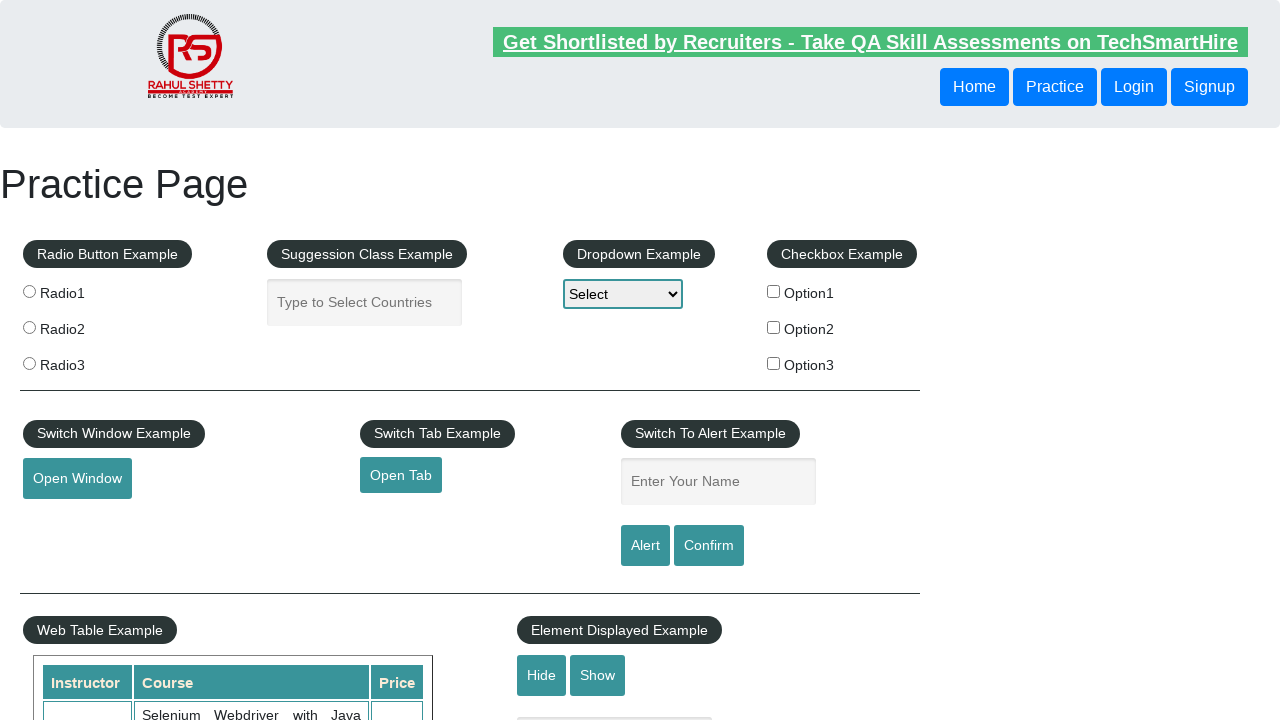

Clicked 'Open Tab' button to open new tab at (401, 475) on [id*='opentab']
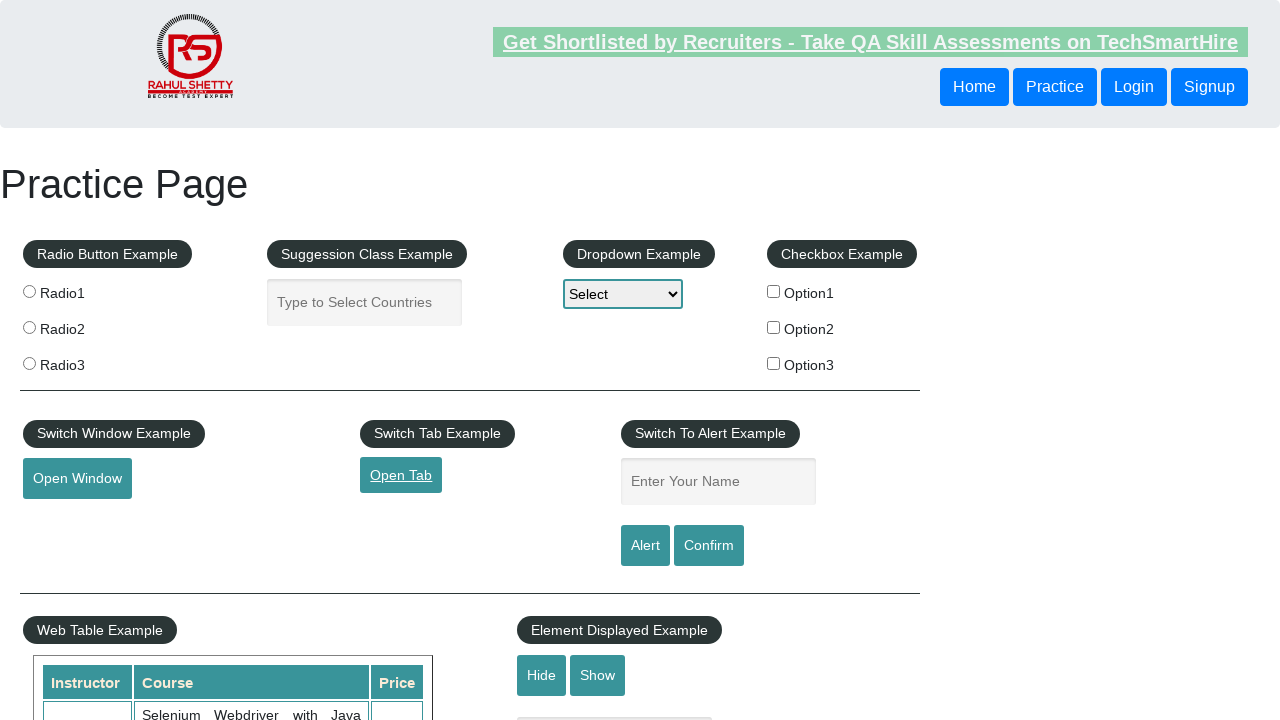

Captured new page object from opened tab
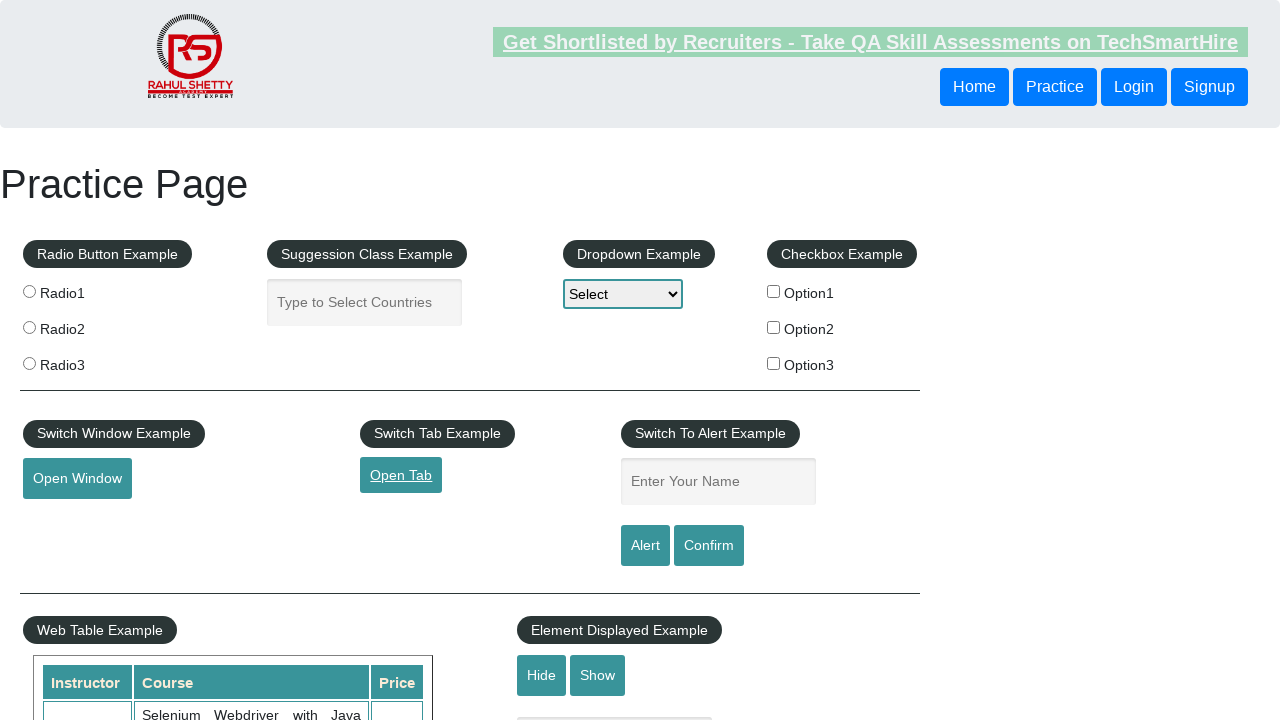

New tab loaded (domcontentloaded state reached)
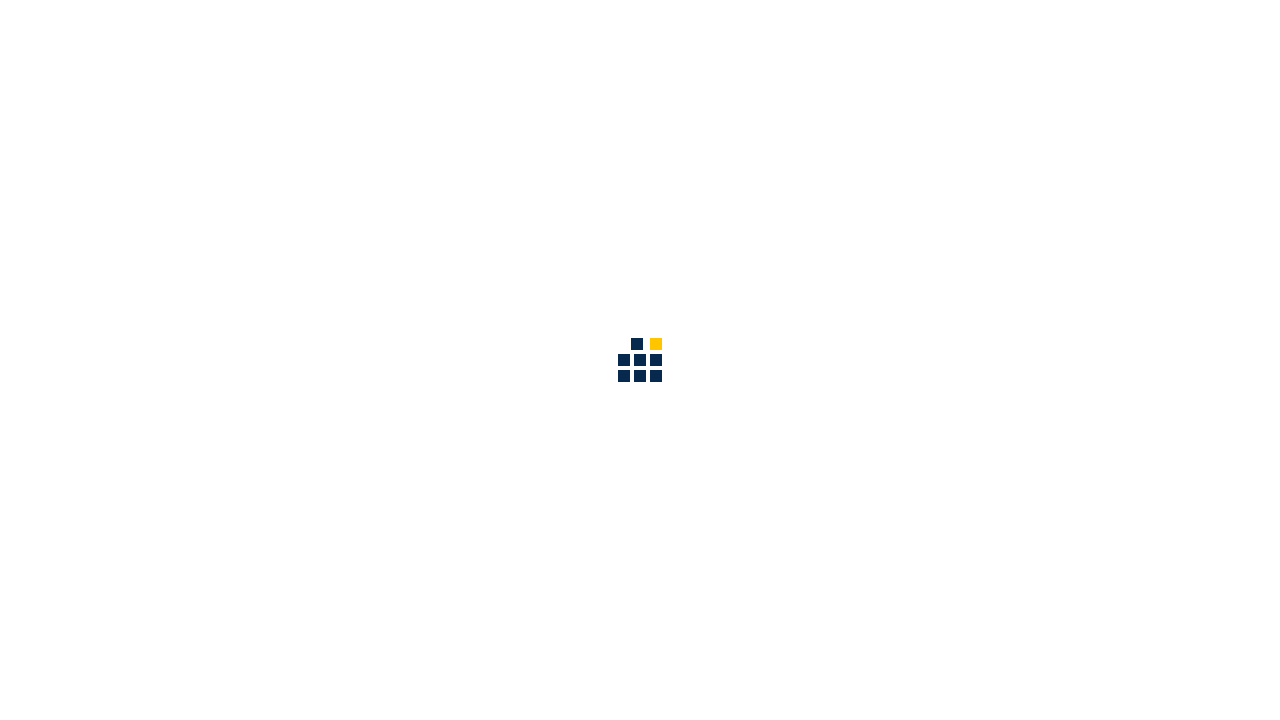

Retrieved child tab title
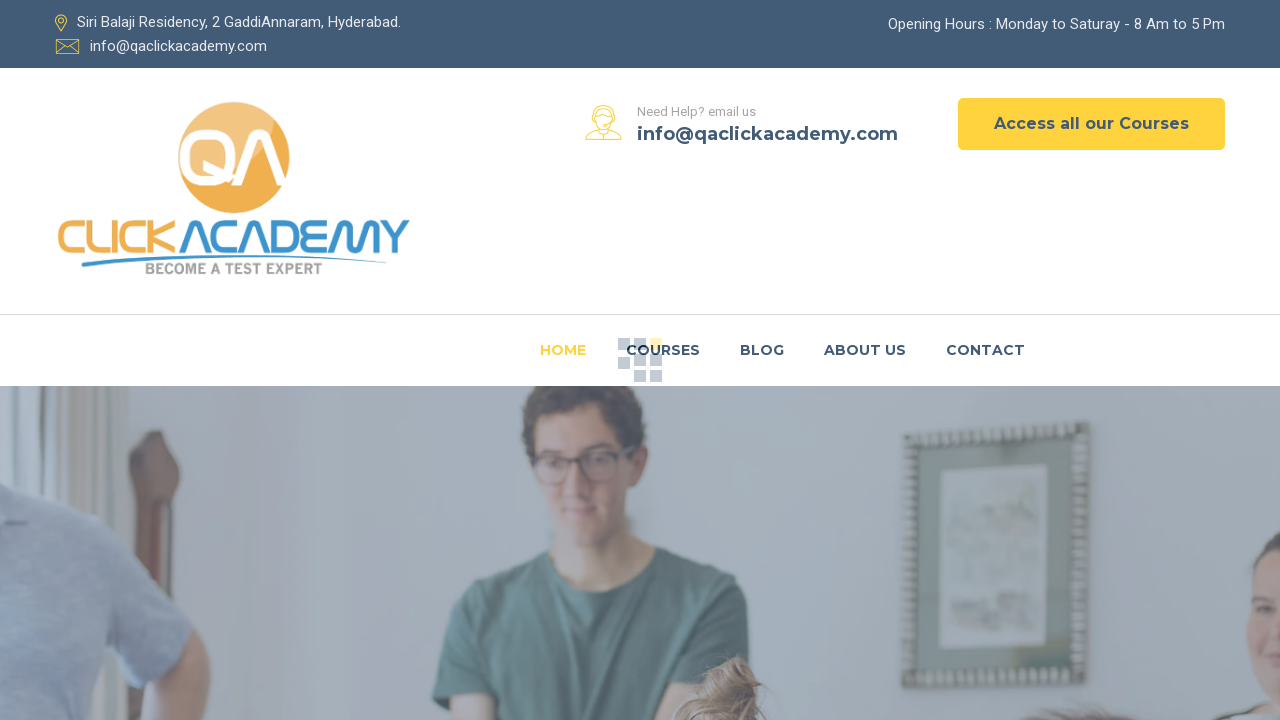

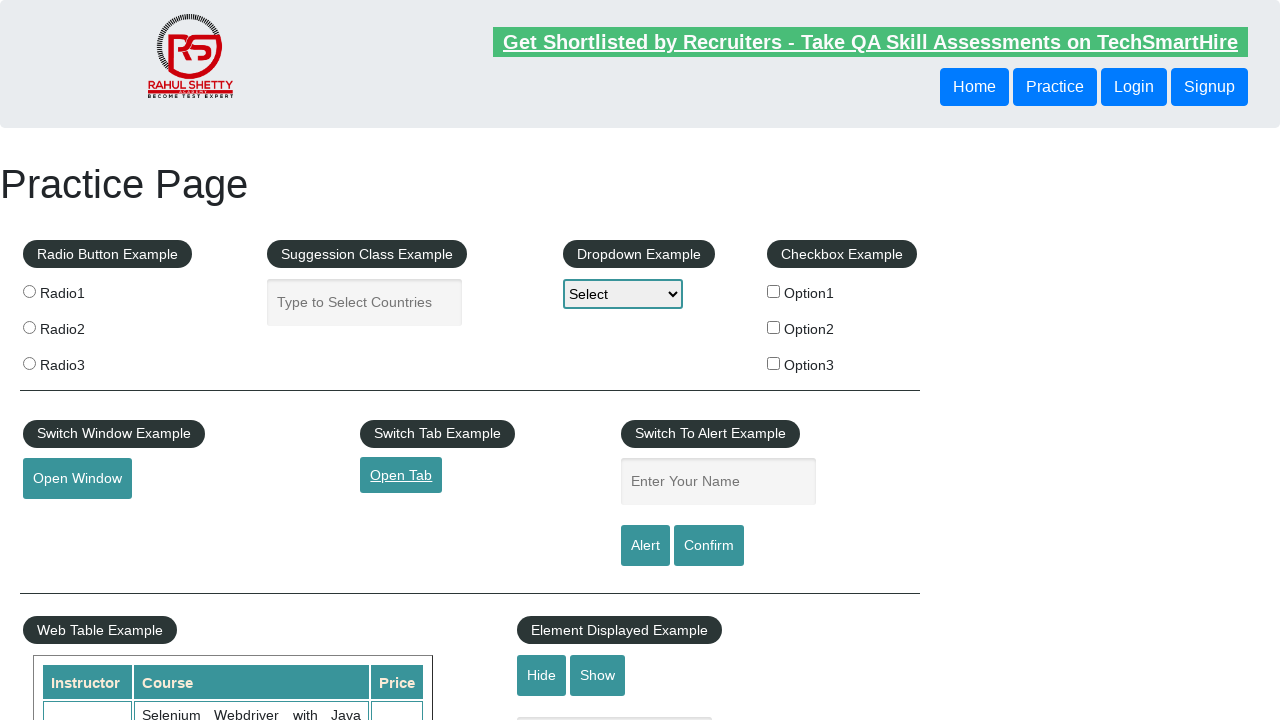